Tests JavaScript execution capabilities by highlighting a button with a red border, scrolling down and up the page, and clicking on a File Upload tab

Starting URL: https://syntaxprojects.com/simple_context_menu.php

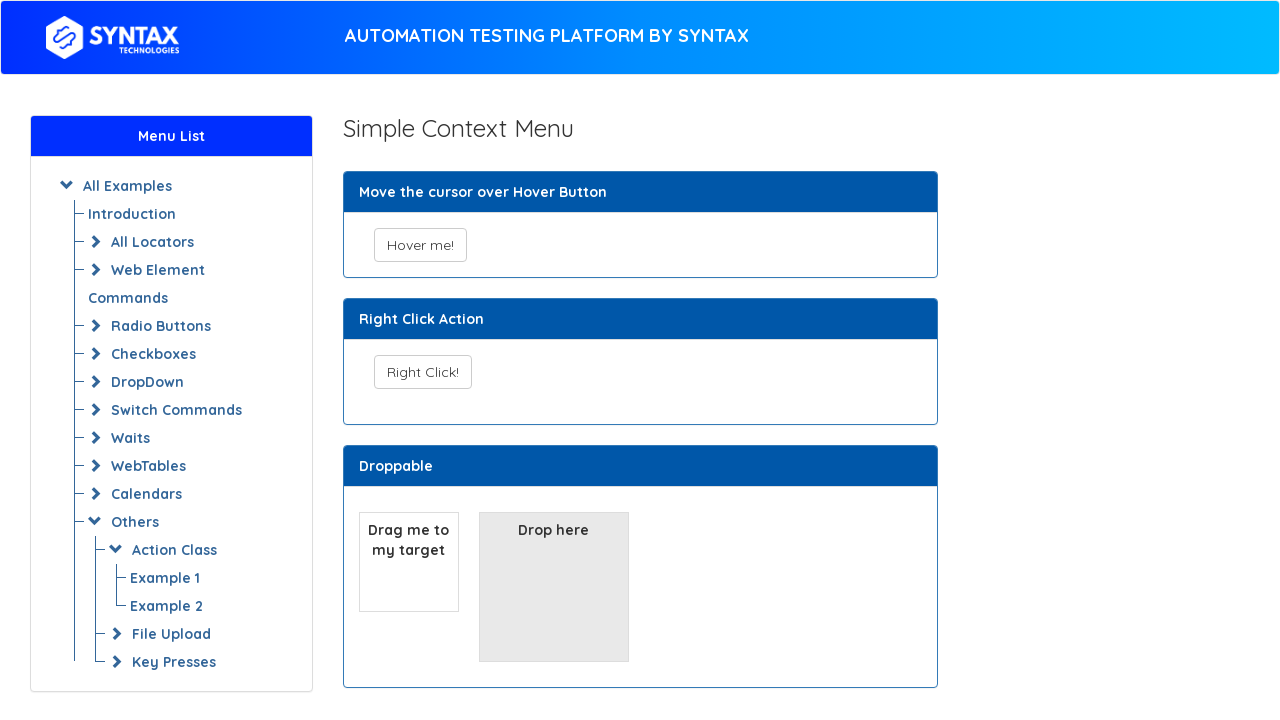

Highlighted 'Hover me!' button with red border using JavaScript
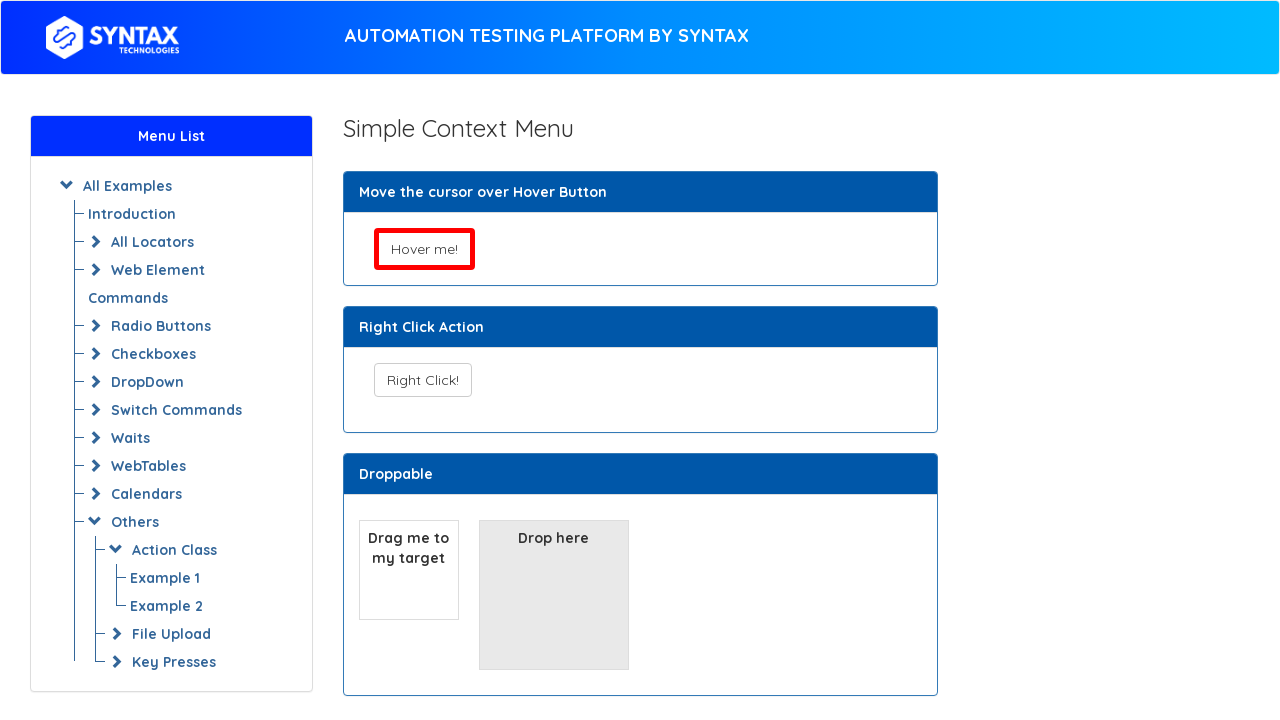

Scrolled down 1000 pixels
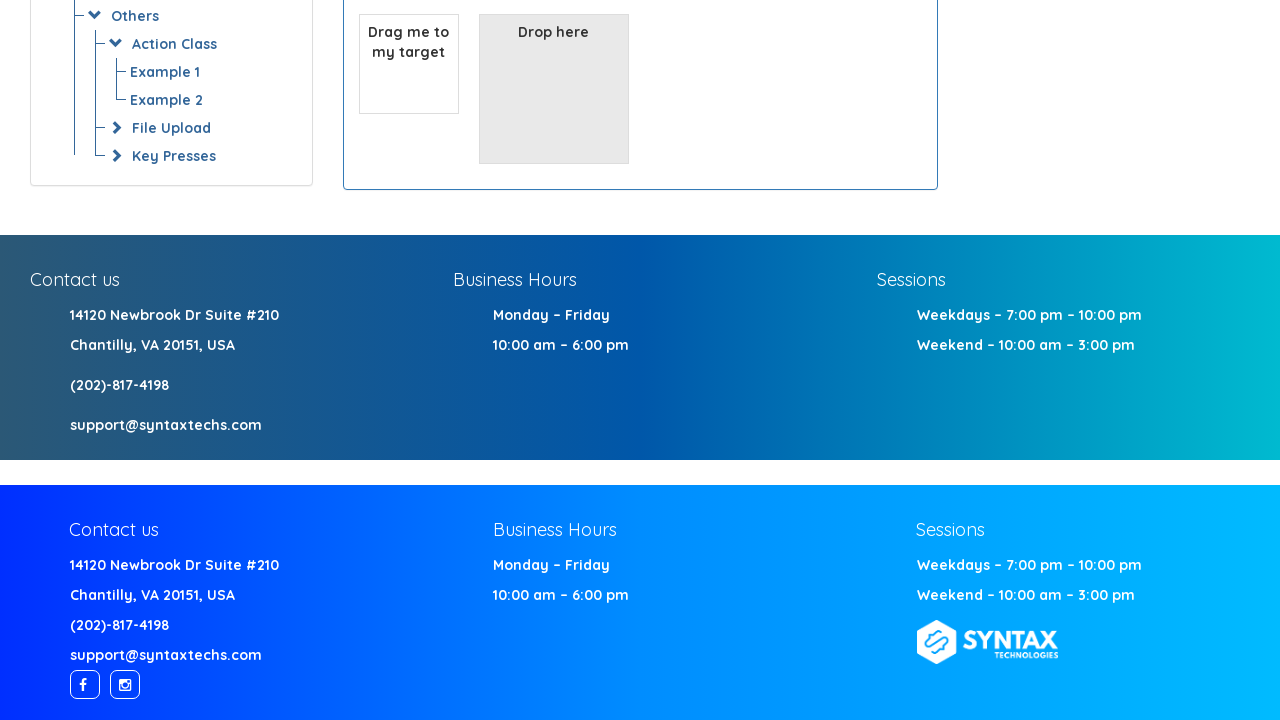

Waited 2000ms for scroll effect
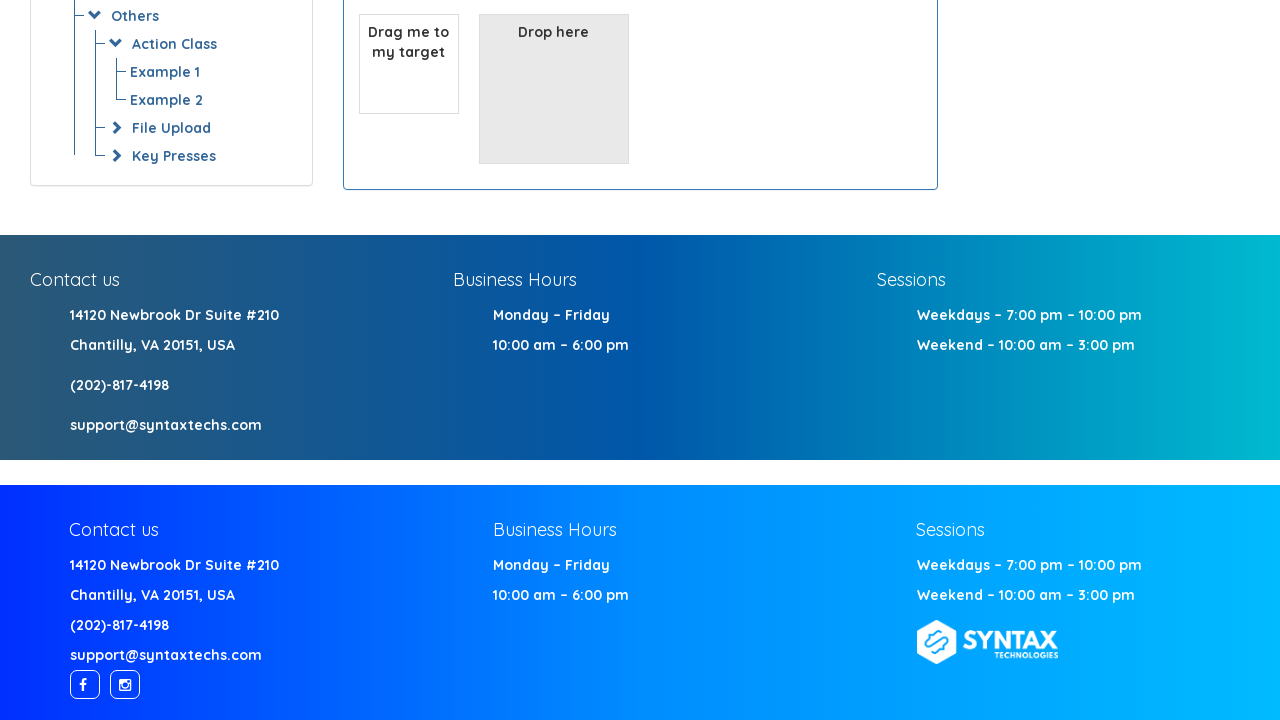

Scrolled up 1000 pixels
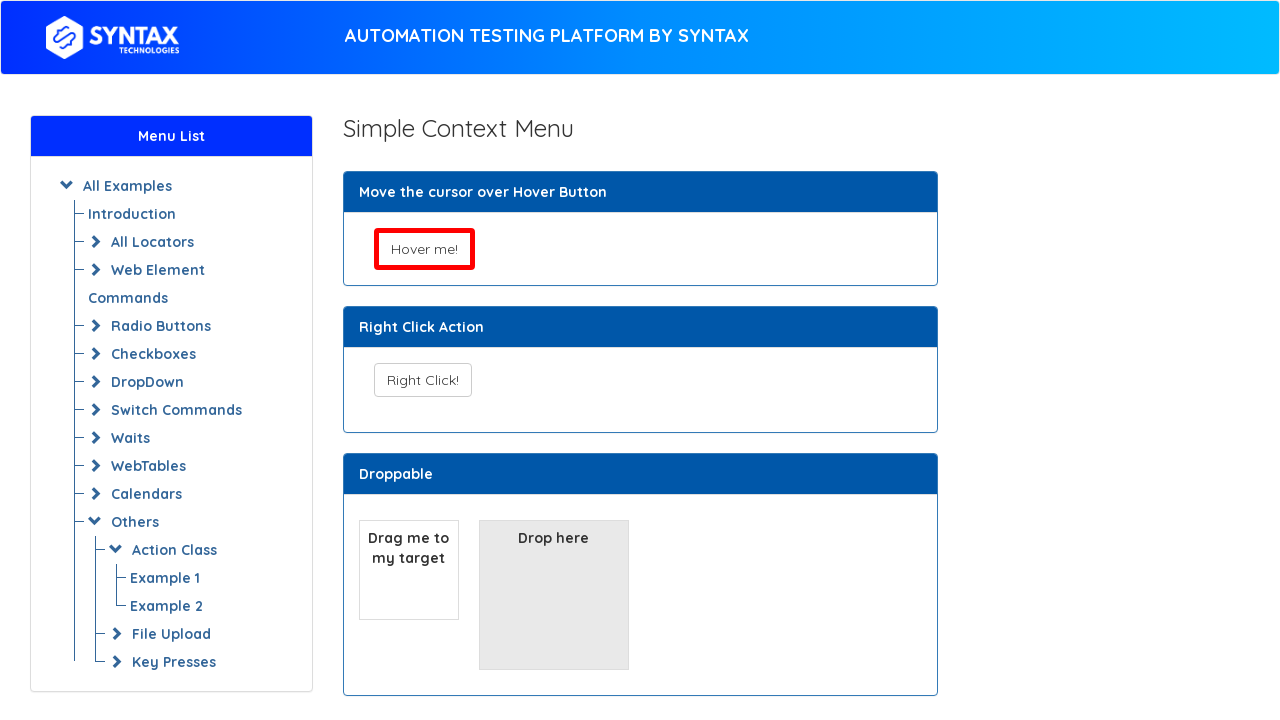

Clicked on File Upload tab at (172, 634) on xpath=//a[text()='File Upload']
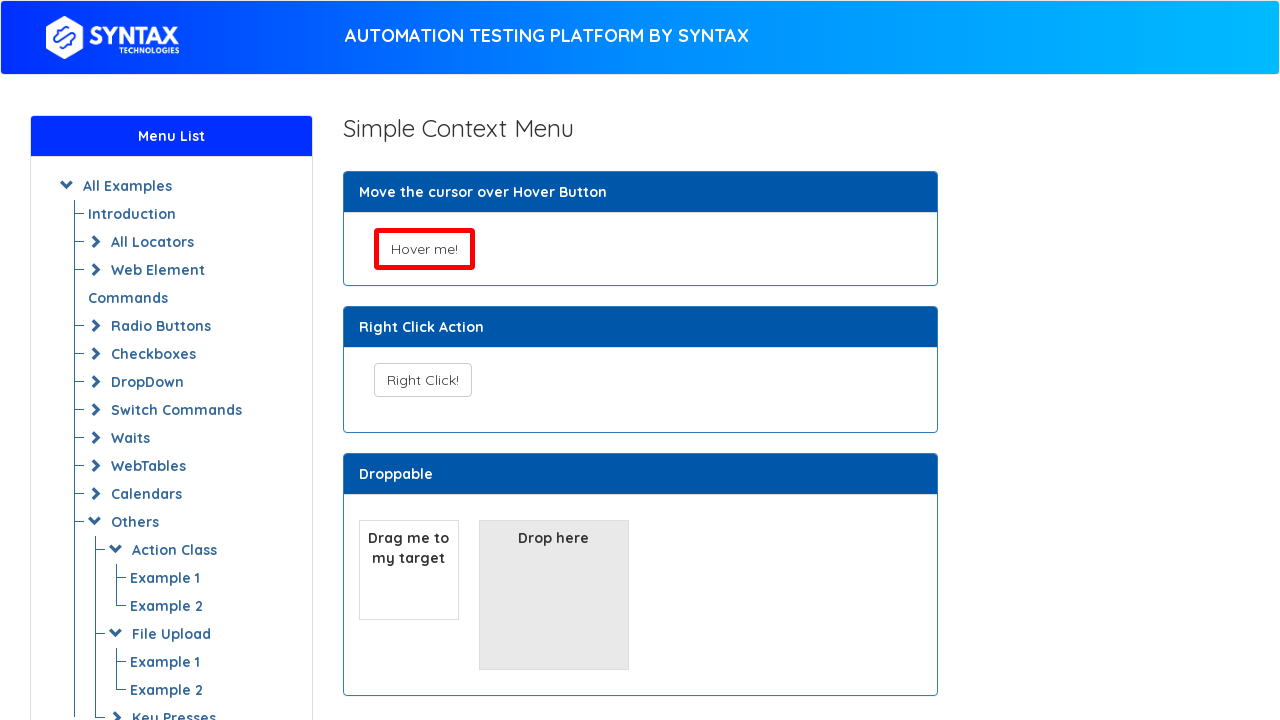

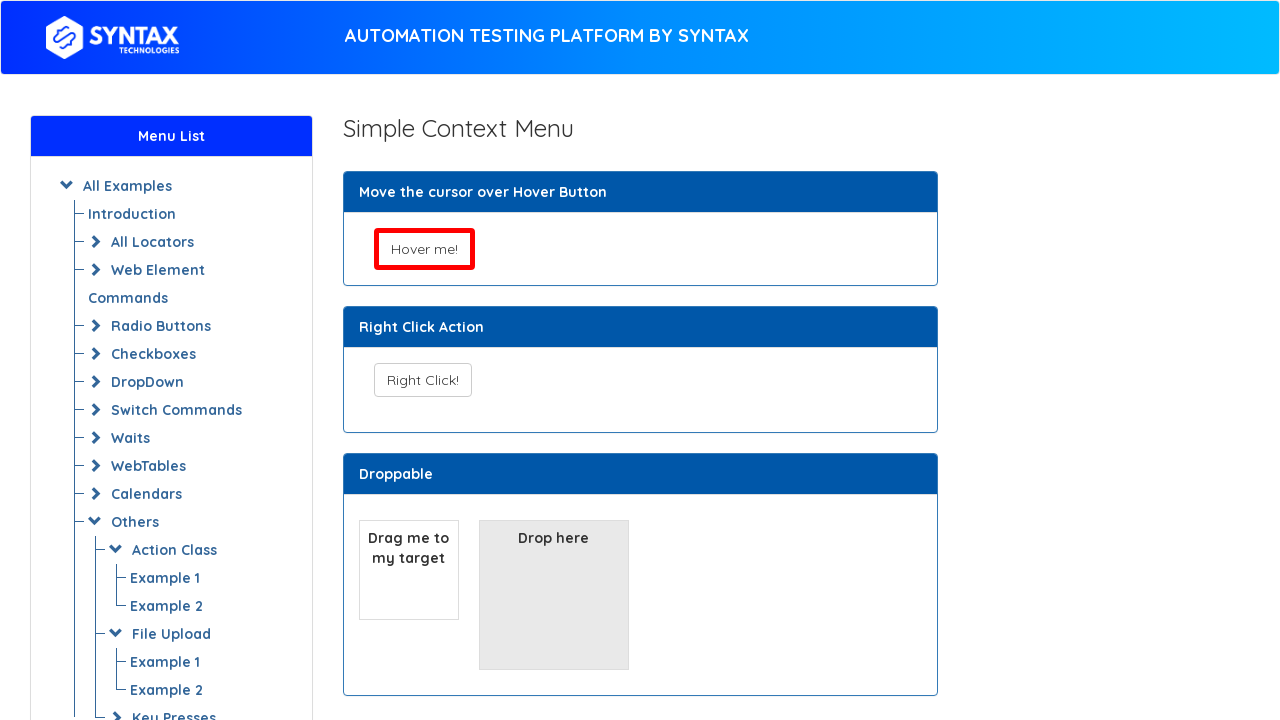